Clicks the Female radio button and verifies that only one radio button is selected

Starting URL: https://ultimateqa.com/simple-html-elements-for-automation/

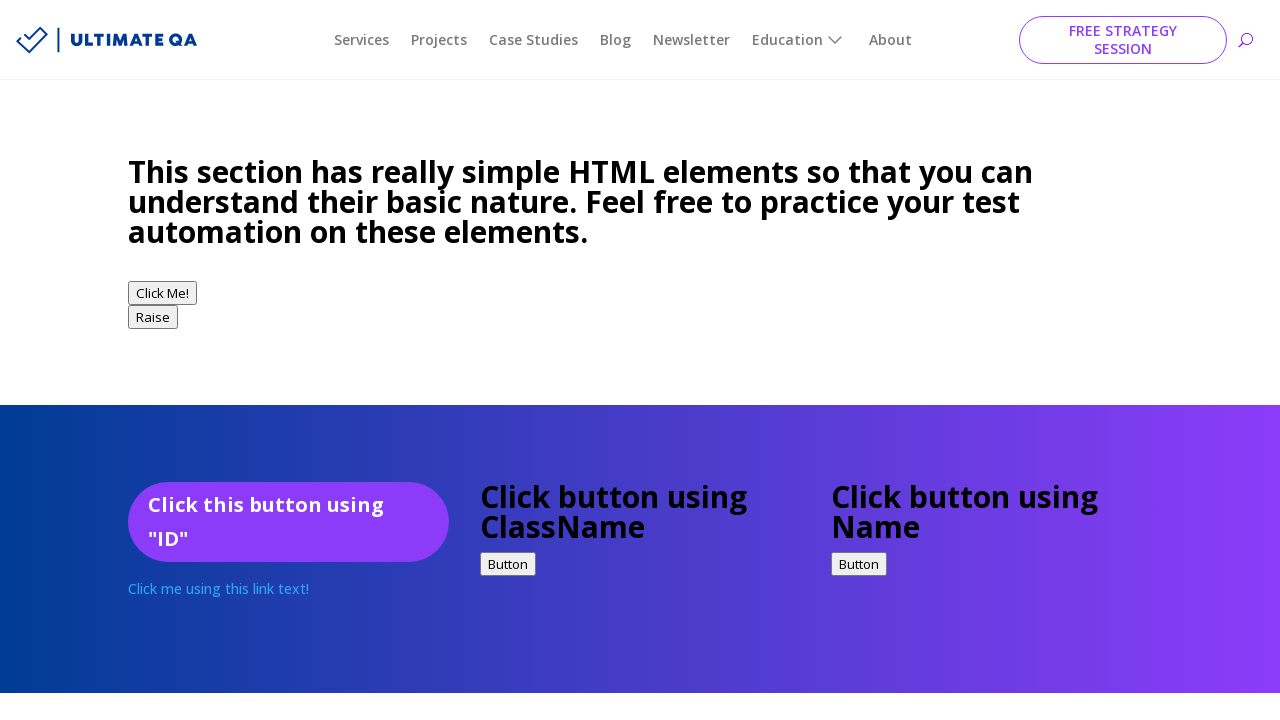

Clicked the Female radio button at (140, 360) on input[type='radio'][value='female']
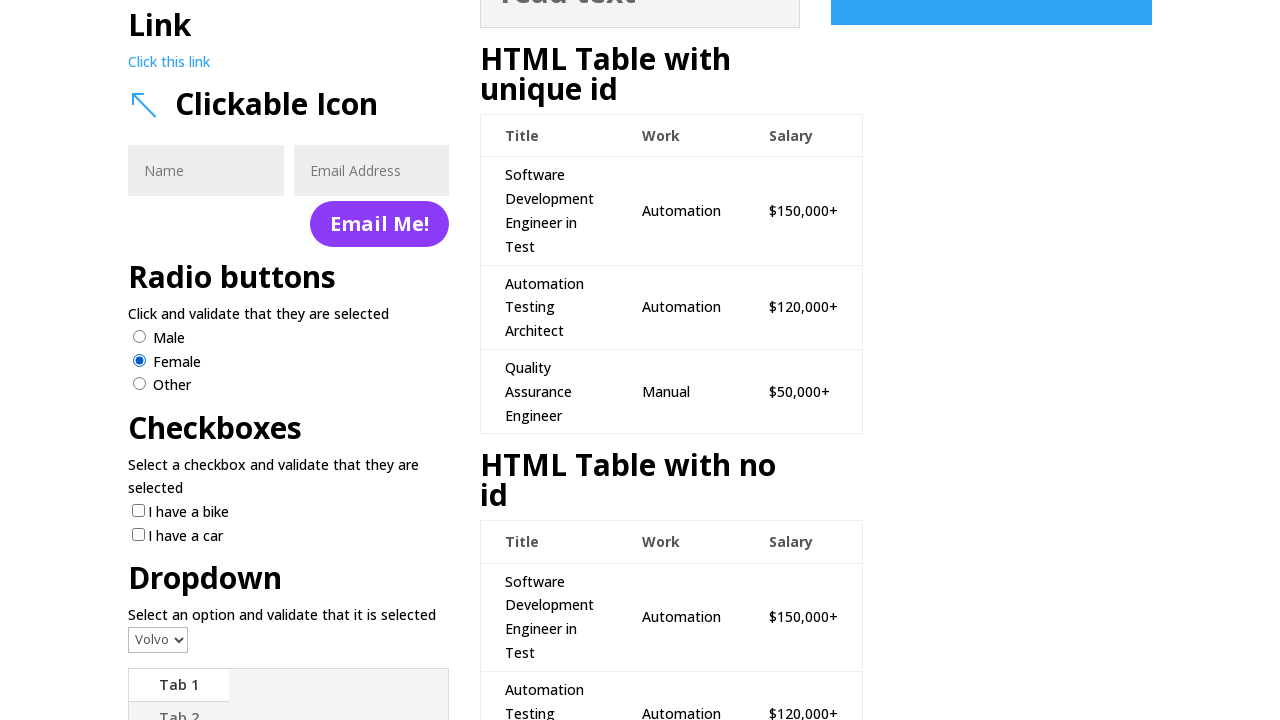

Retrieved all checked radio buttons
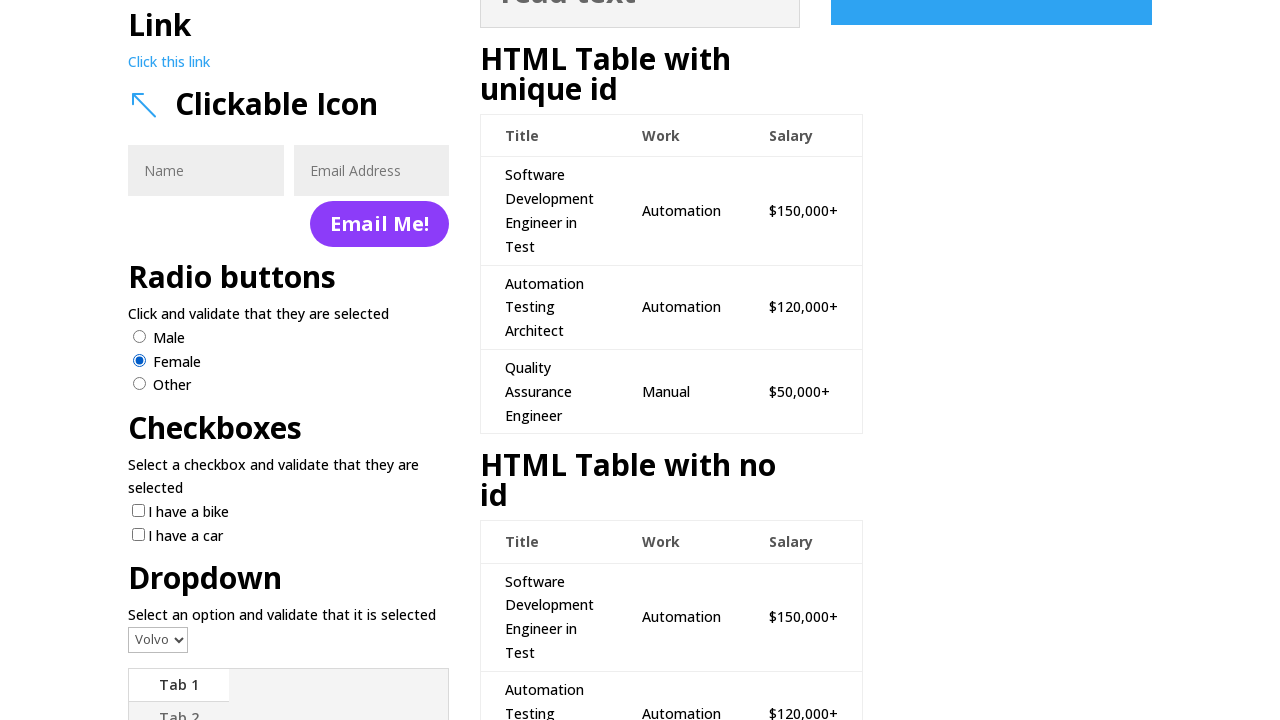

Verified that only one radio button is selected
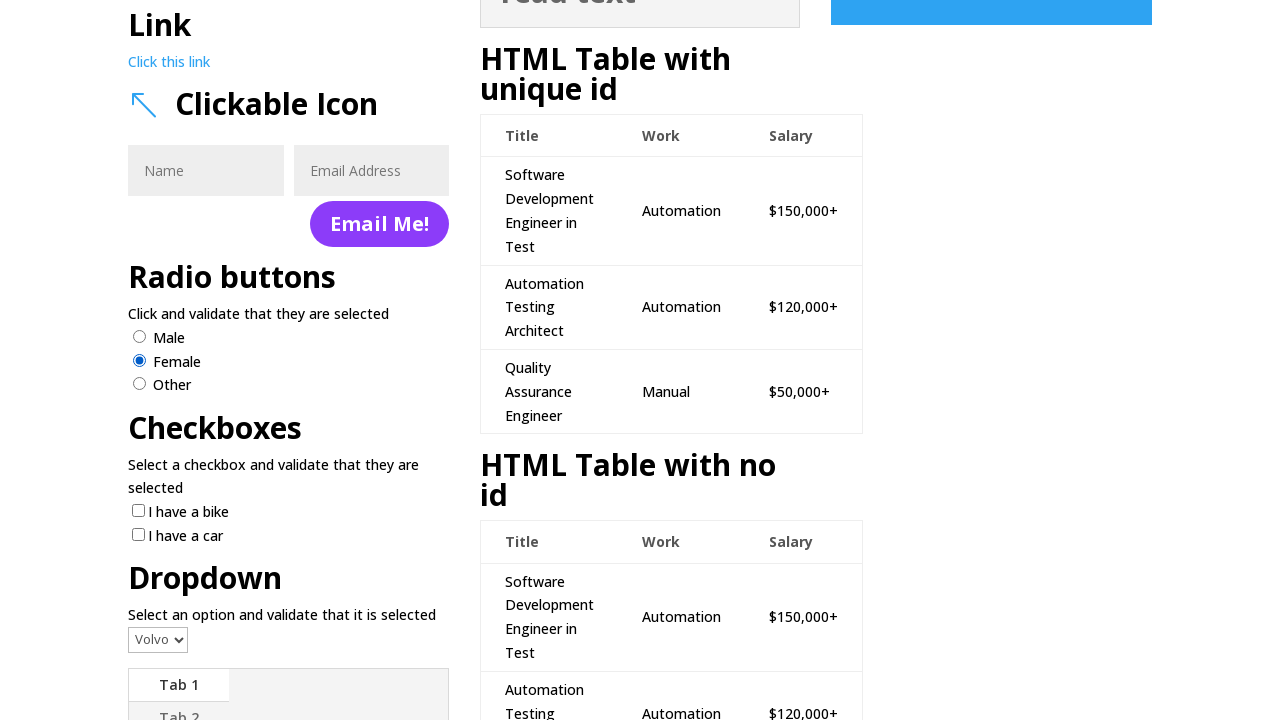

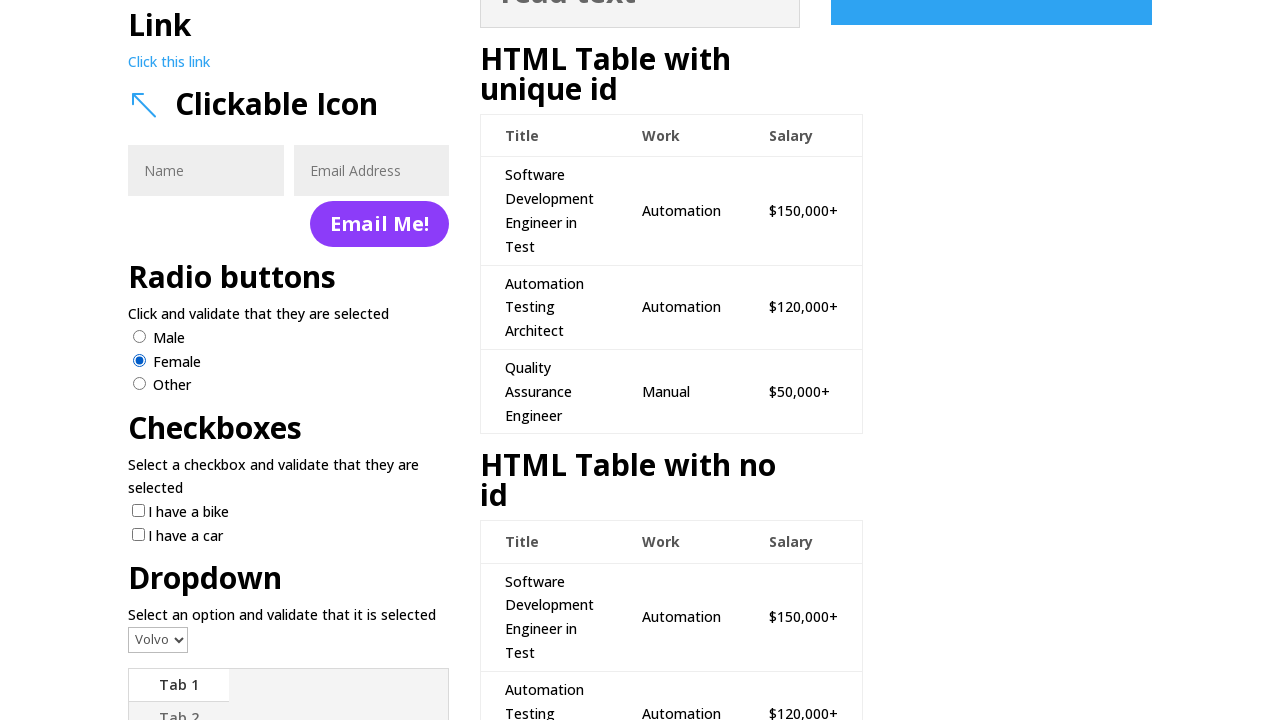